Alternative approach to working with multiple windows - stores the original page reference, clicks to open new window, then switches between pages verifying titles.

Starting URL: https://the-internet.herokuapp.com/windows

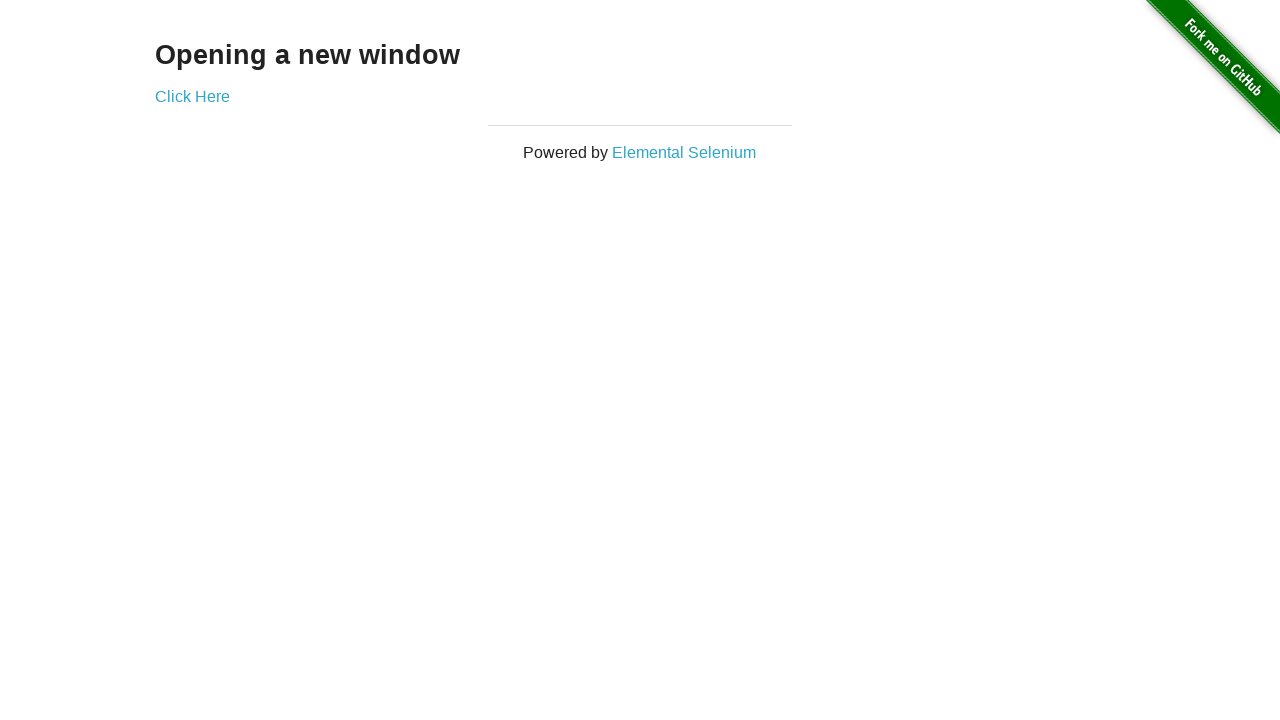

Stored reference to the original page
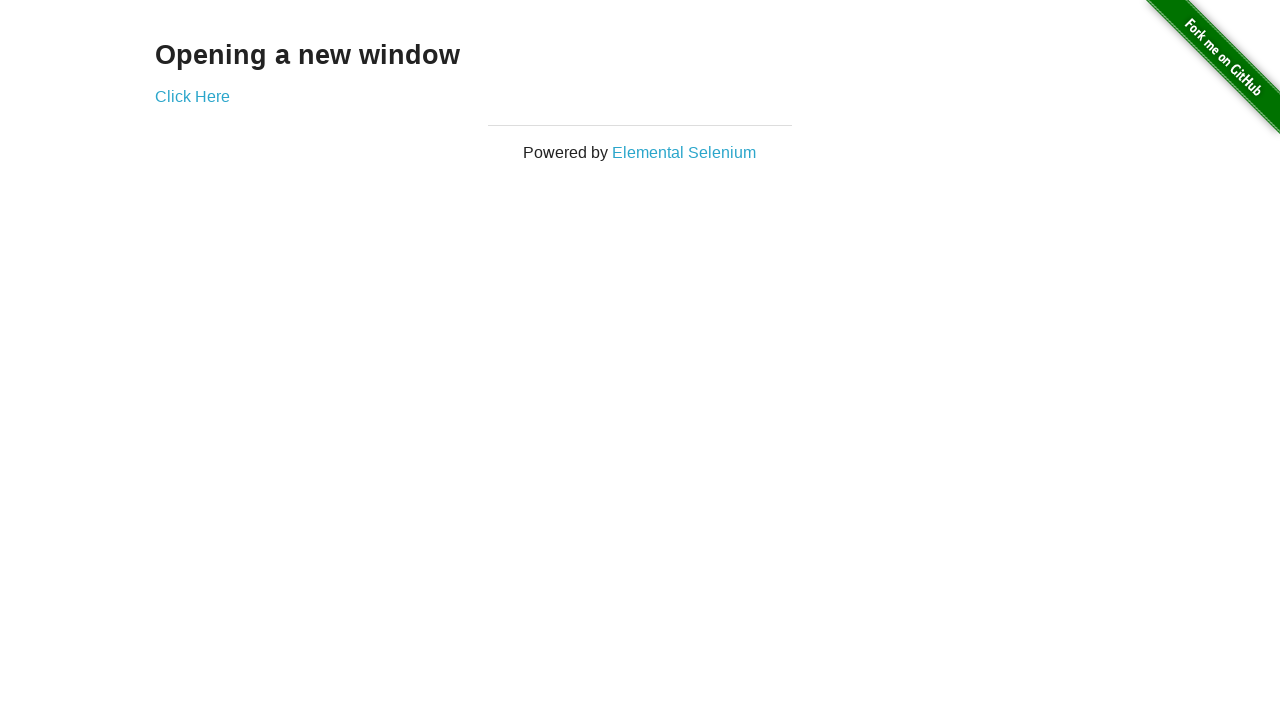

Clicked link to open new window at (192, 96) on .example a
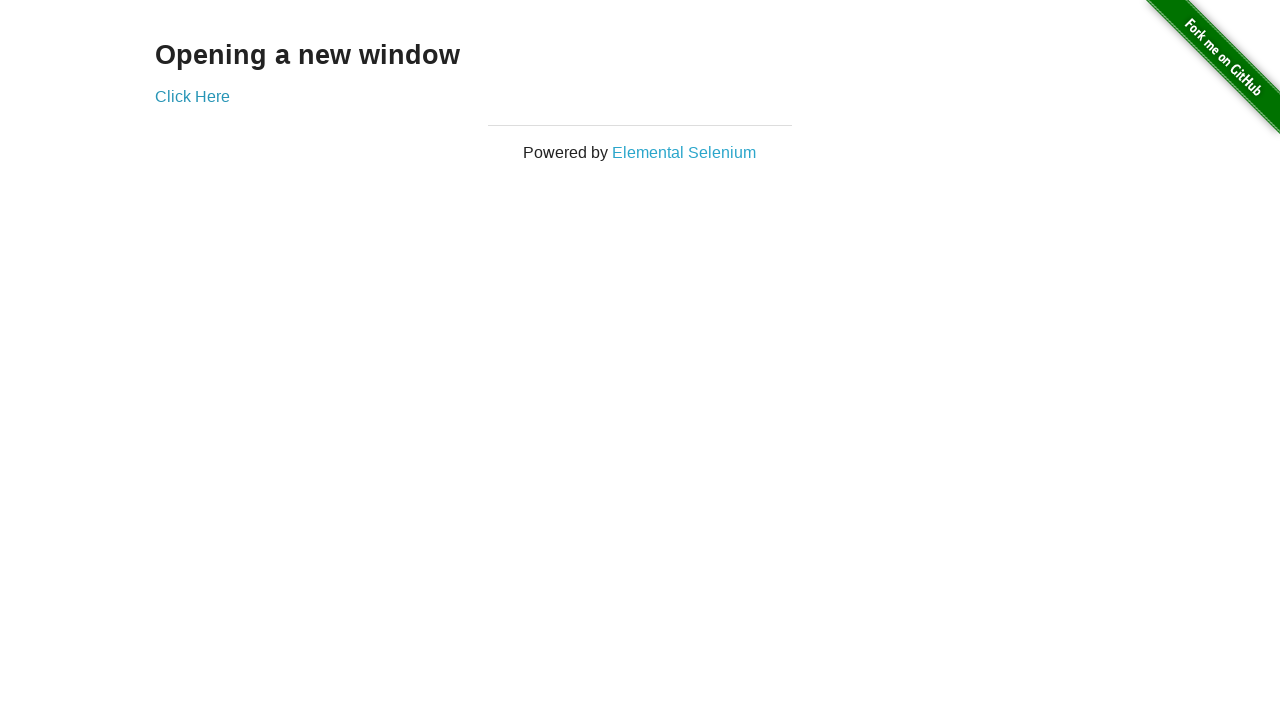

Captured new page reference
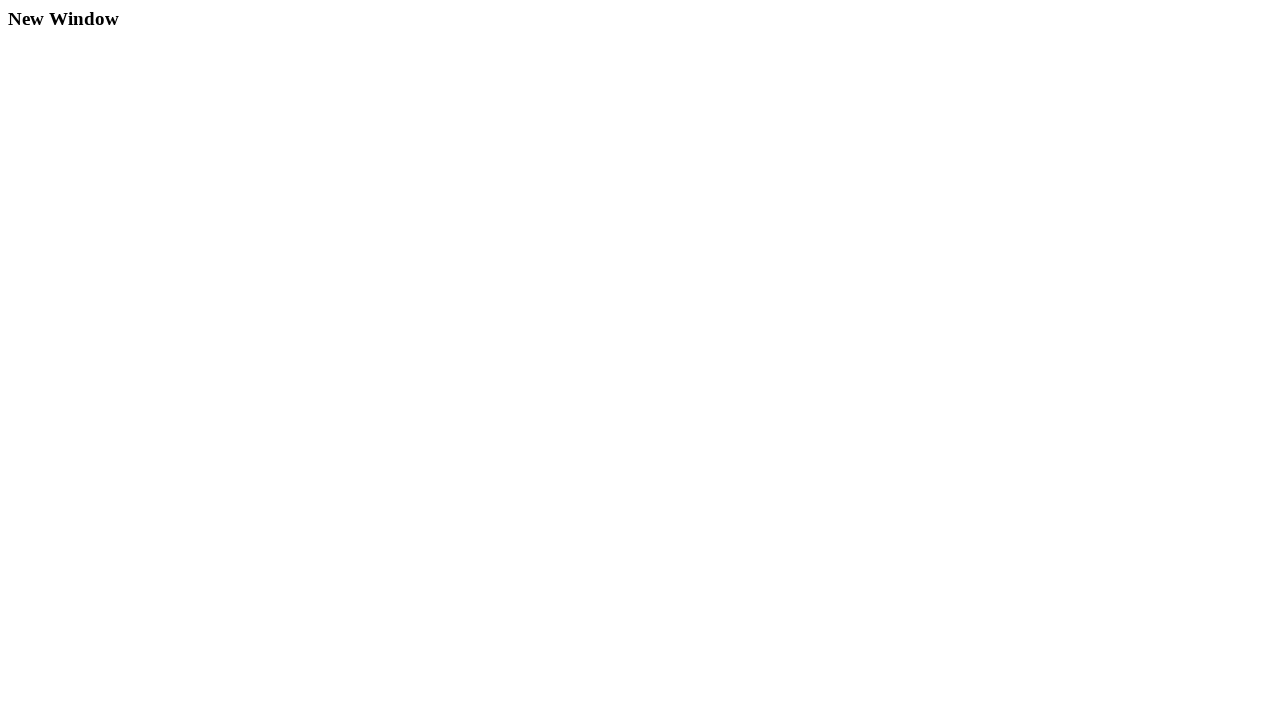

New page finished loading
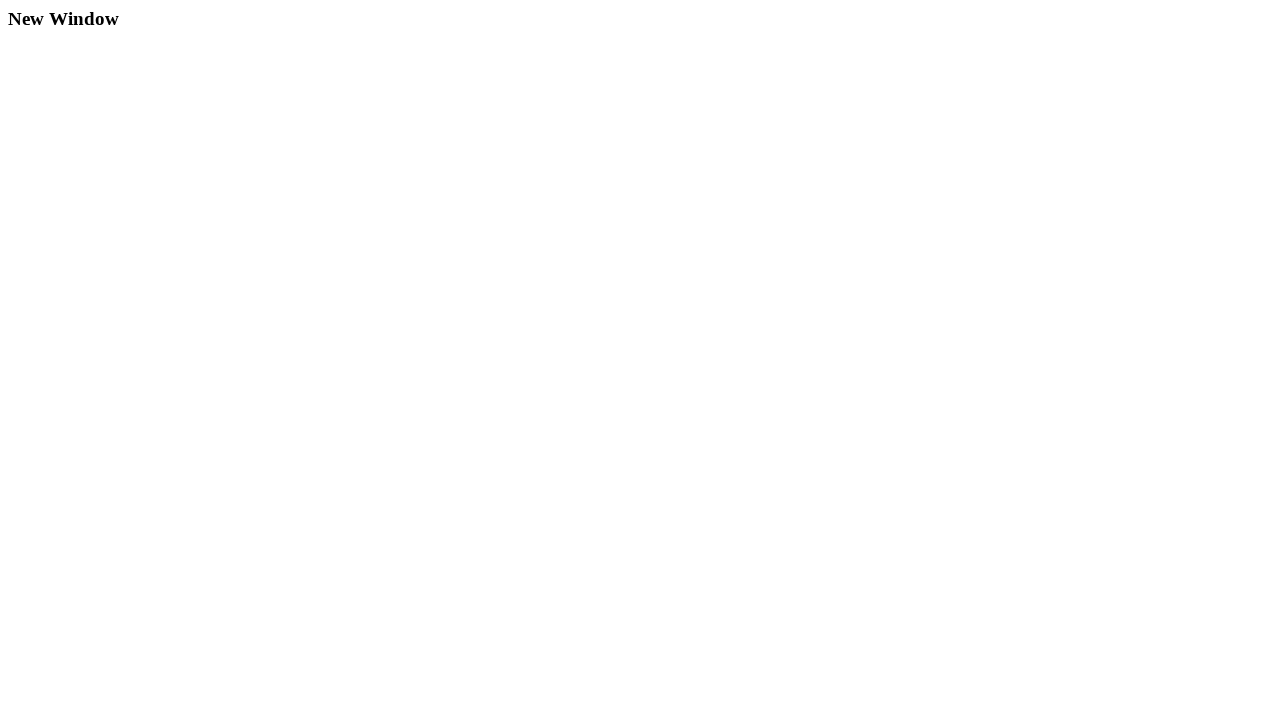

Verified first window title is 'The Internet'
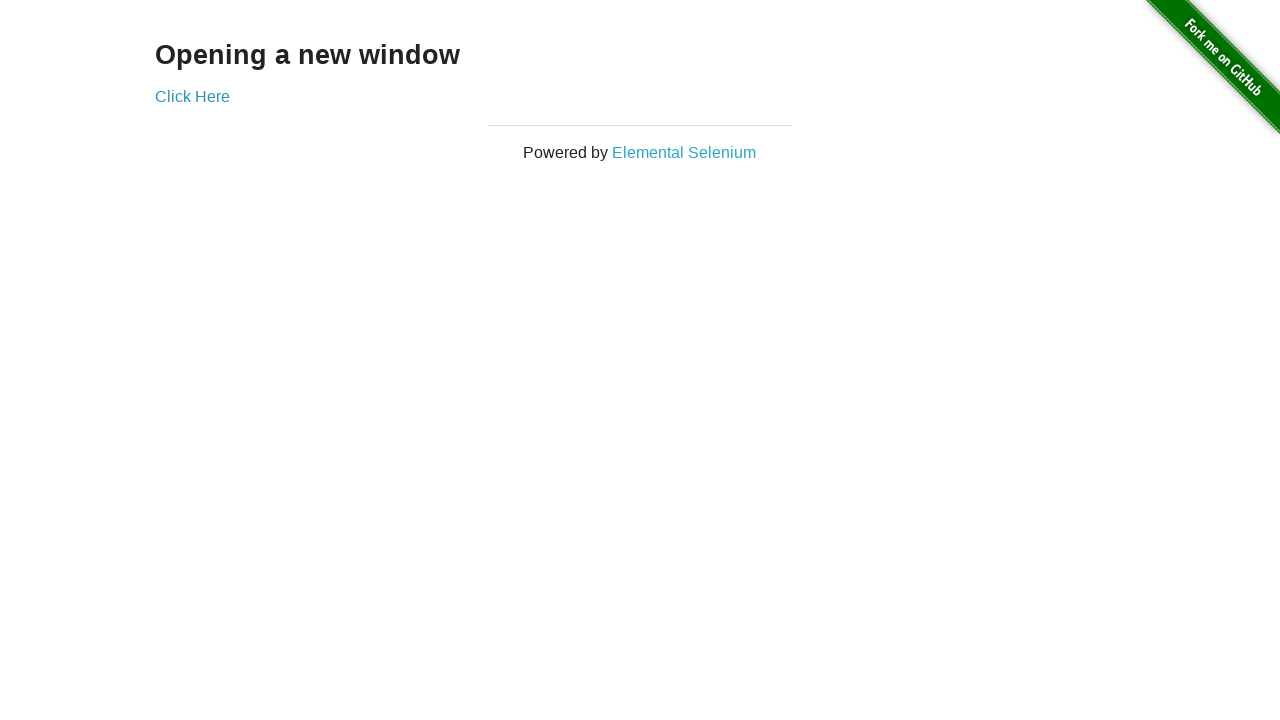

Verified new window title is 'New Window'
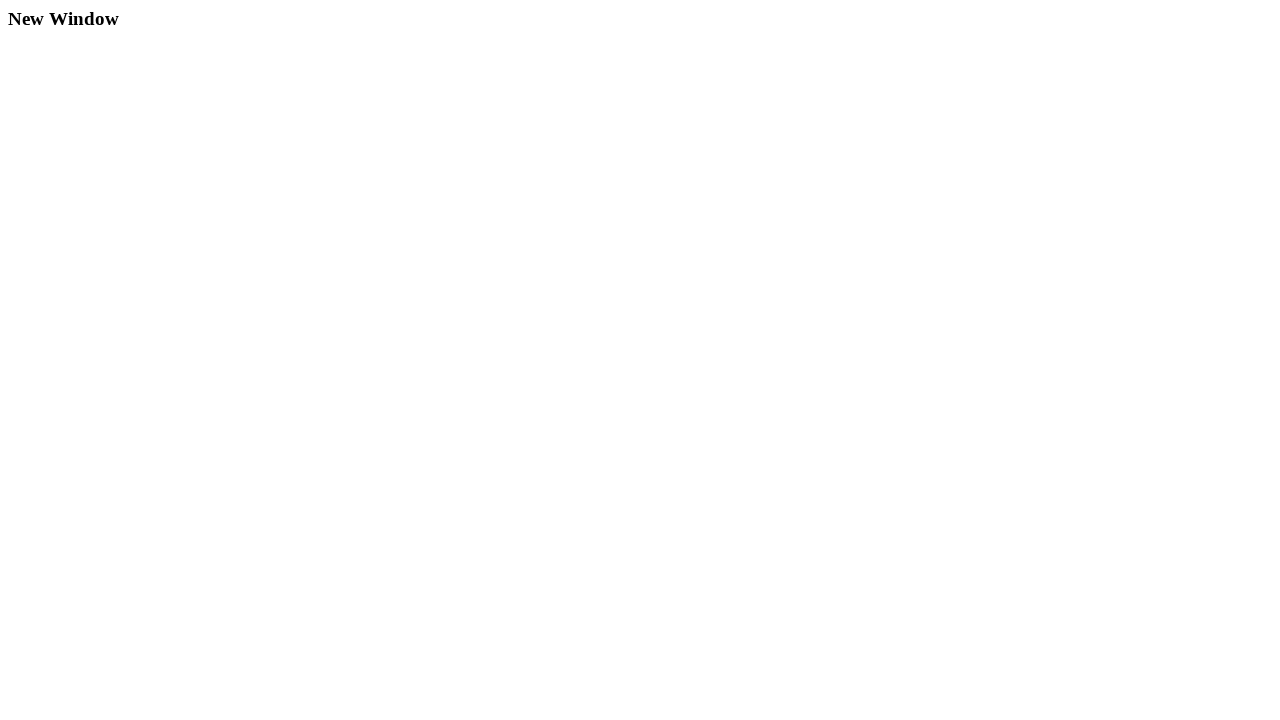

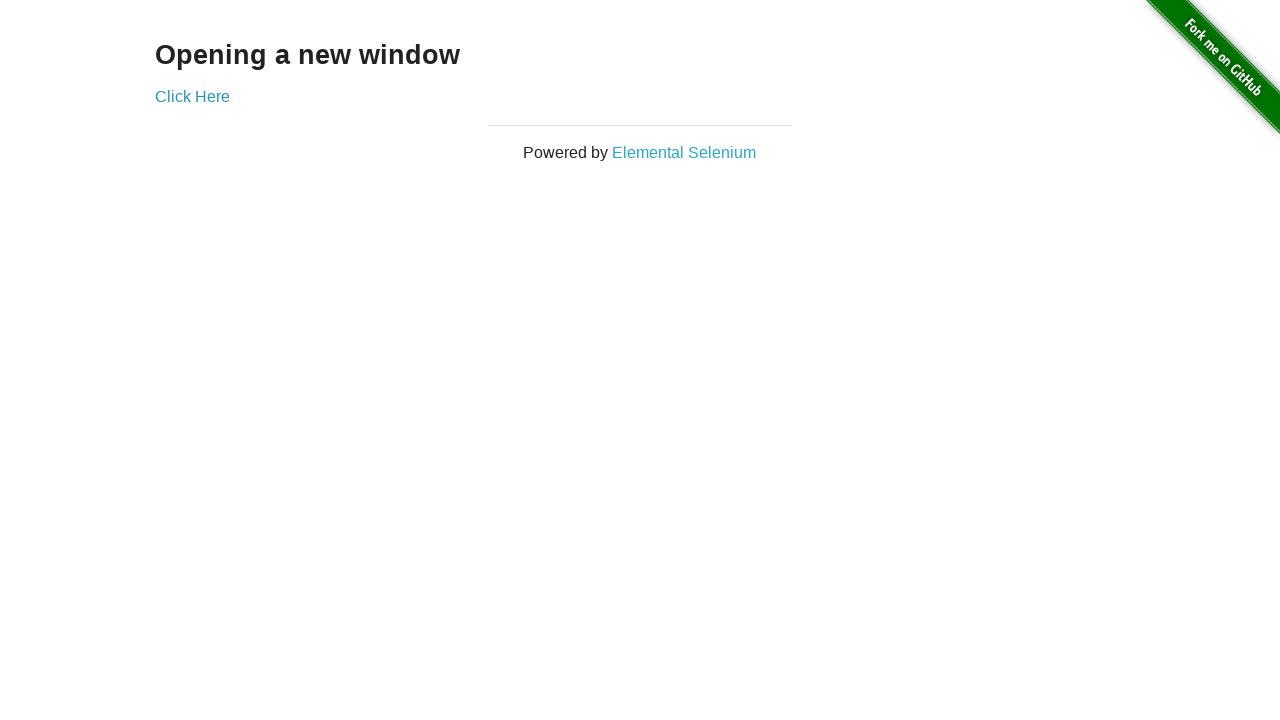